Tests Bootstrap dropdown functionality by clicking to open the dropdown menu and selecting the "CSS" option from the available choices.

Starting URL: http://seleniumpractise.blogspot.com/2016/08/bootstrap-dropdown-example-for-selenium.html

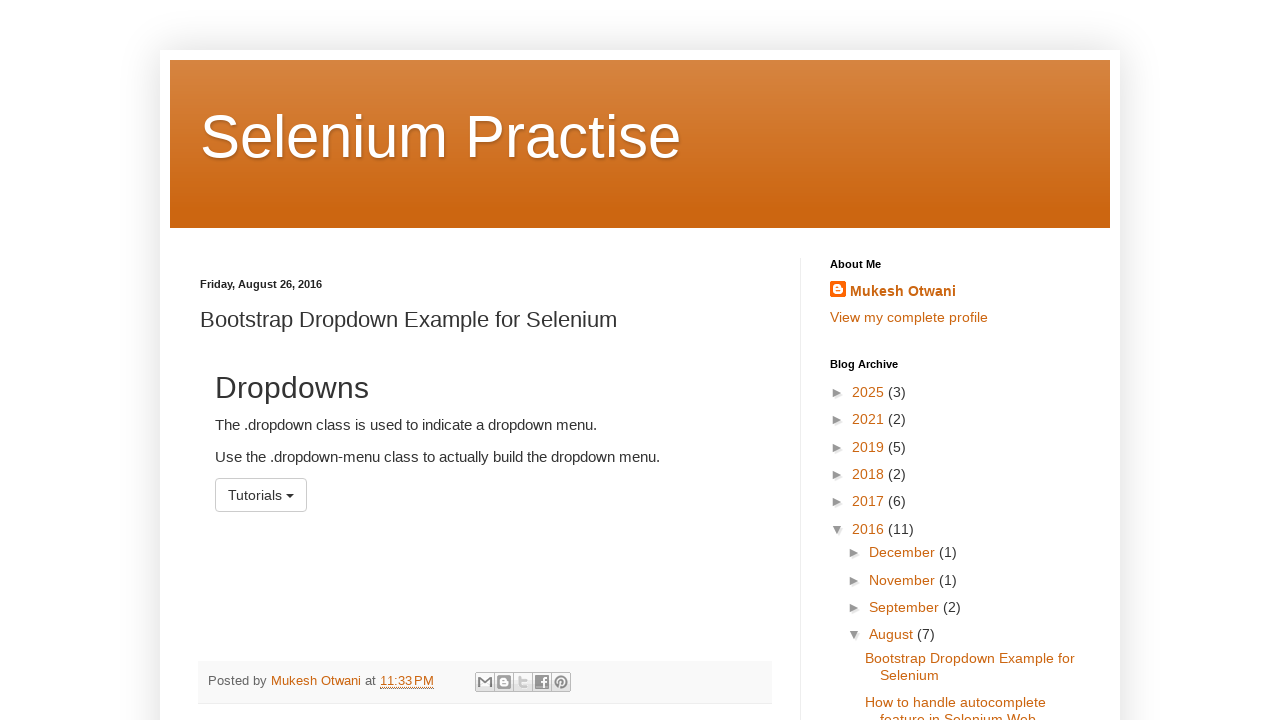

Clicked dropdown menu button to open it at (261, 495) on #menu1
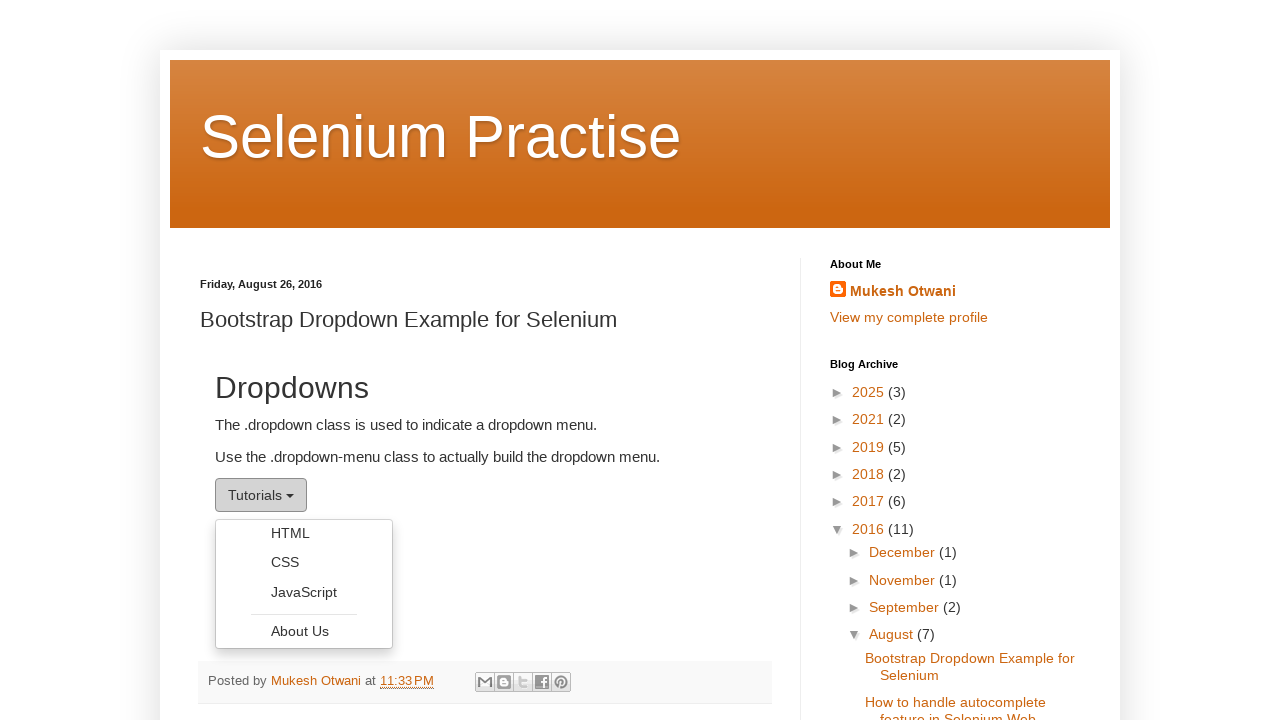

Dropdown menu options became visible
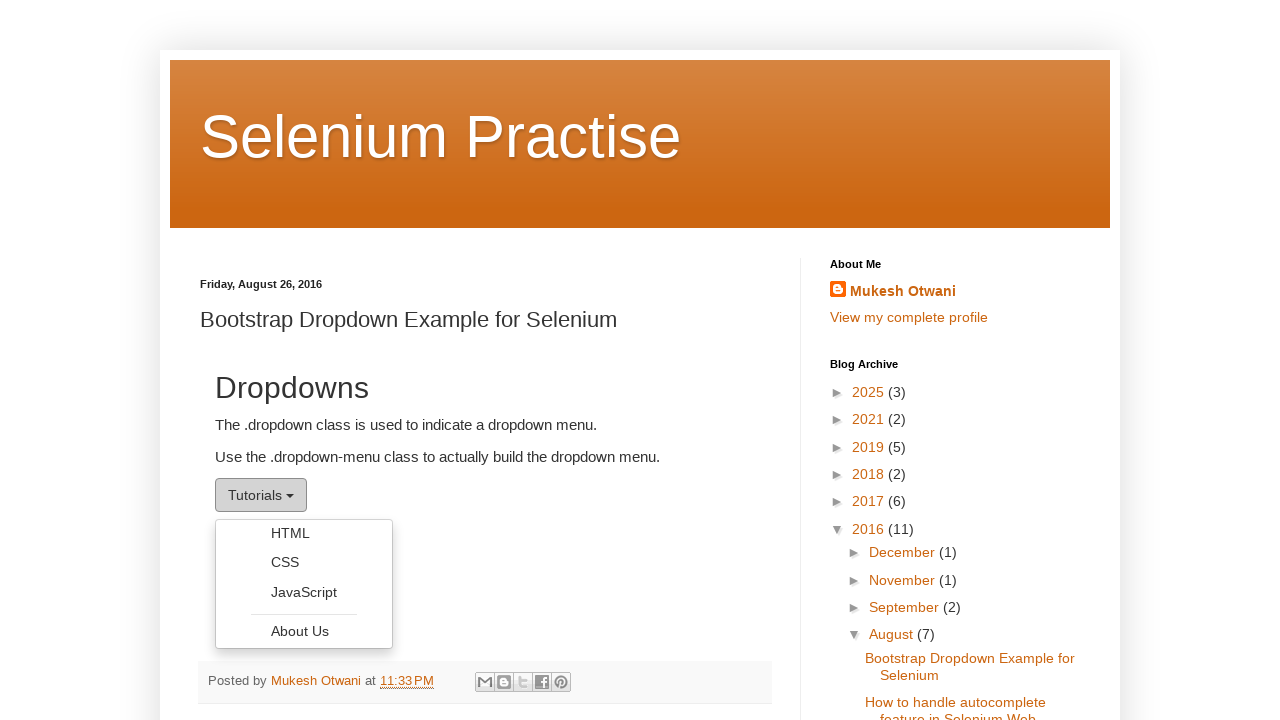

Selected 'CSS' option from dropdown menu at (304, 562) on ul.dropdown-menu li:has-text('CSS')
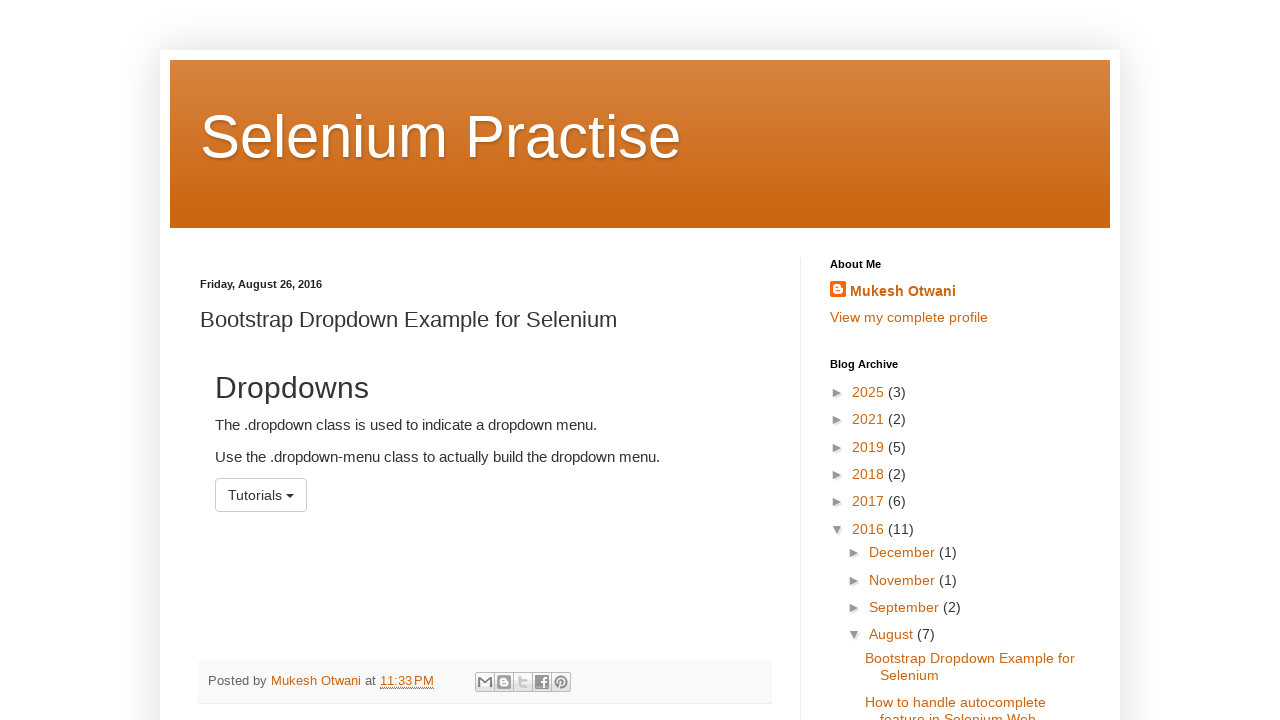

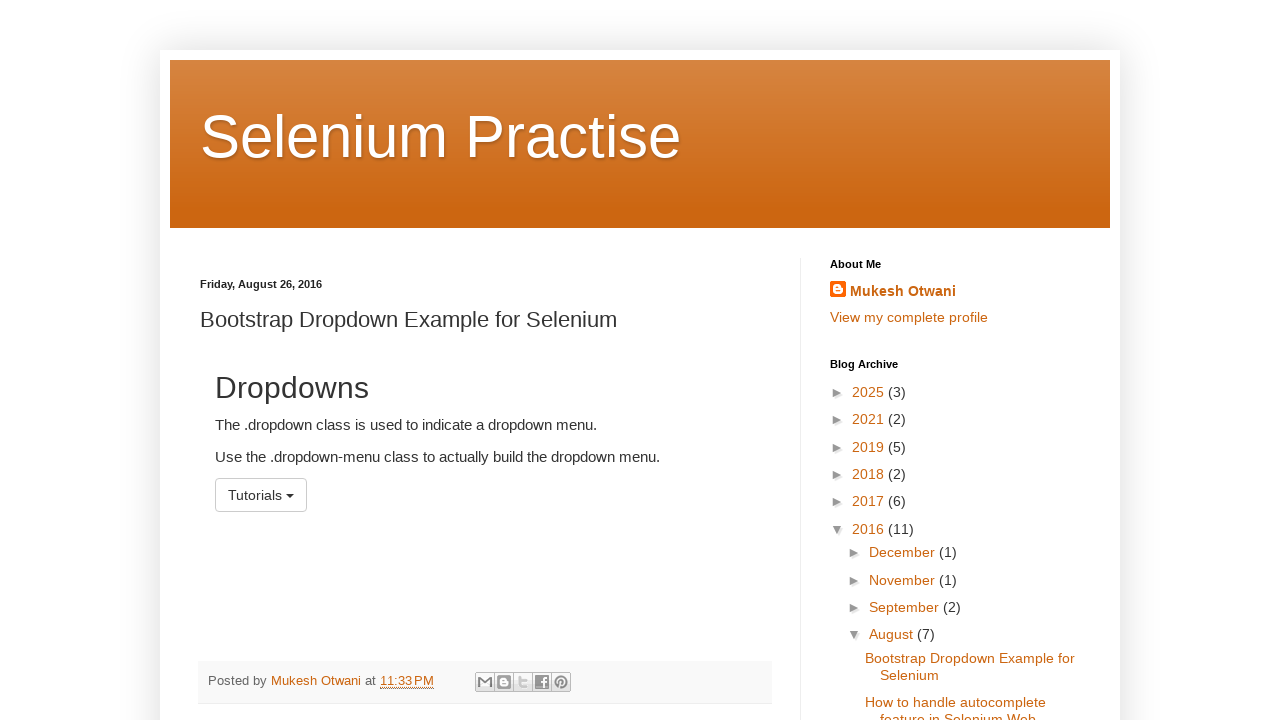